Navigates to W3Schools HTML tables page and verifies specific table cells in column 3 are accessible

Starting URL: https://www.w3schools.com/html/html_tables.asp

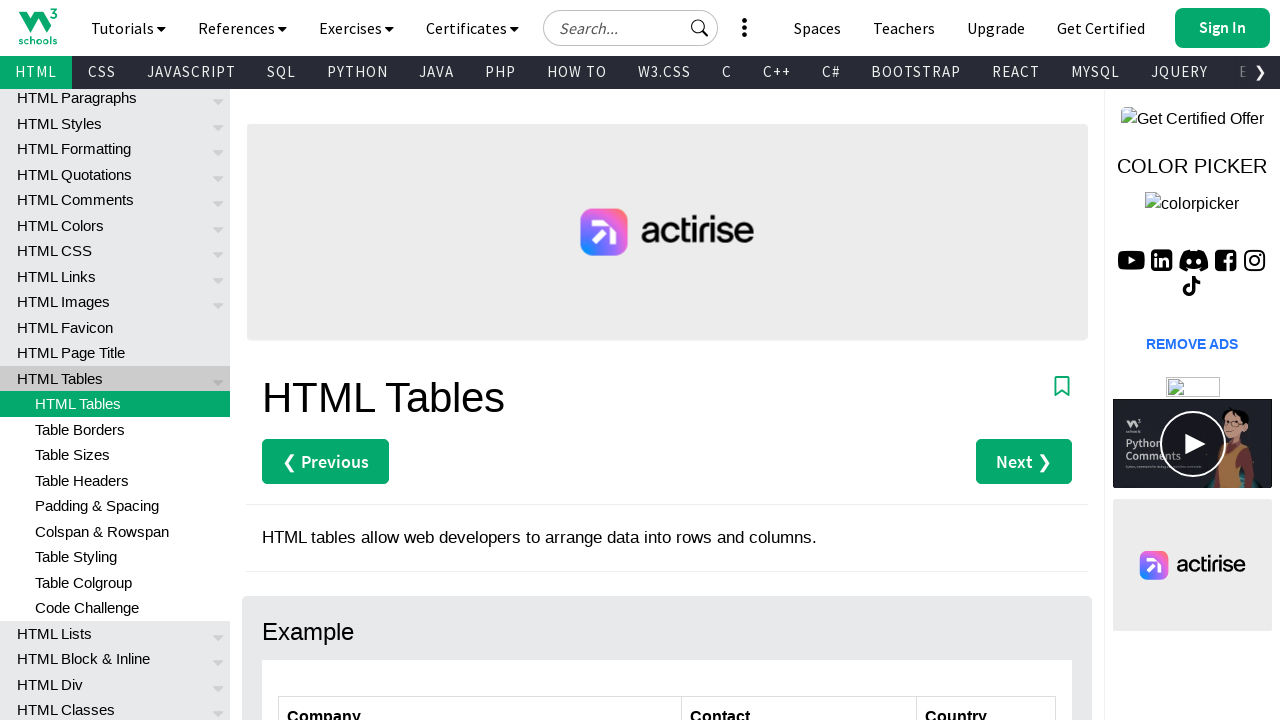

Navigated to W3Schools HTML tables page
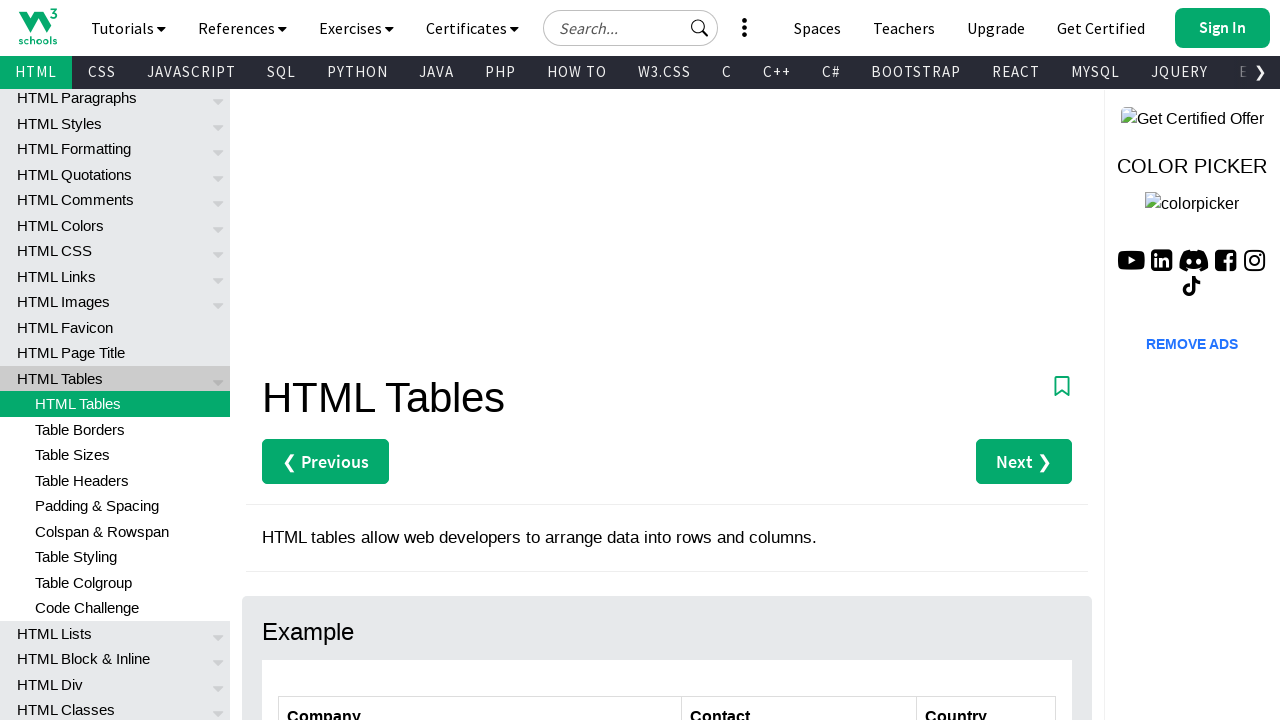

Table with class 'ws-table-all' became visible
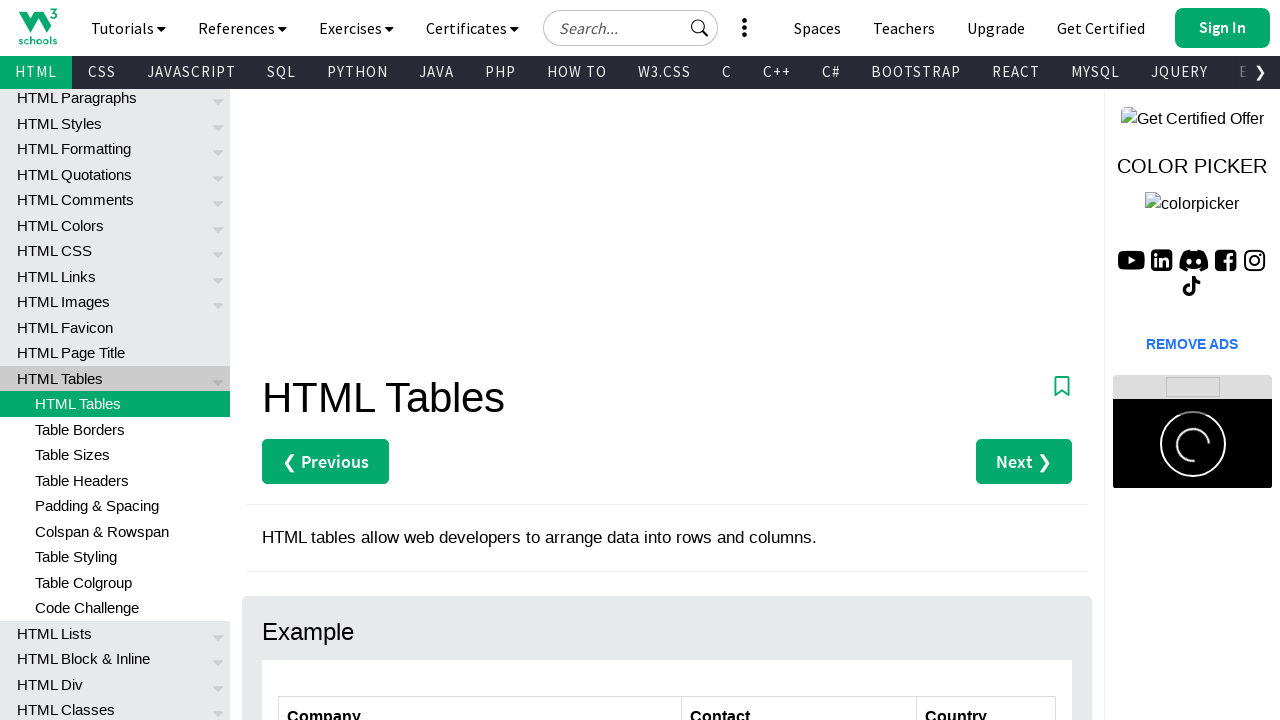

Verified cell in row 2, column 3 is accessible
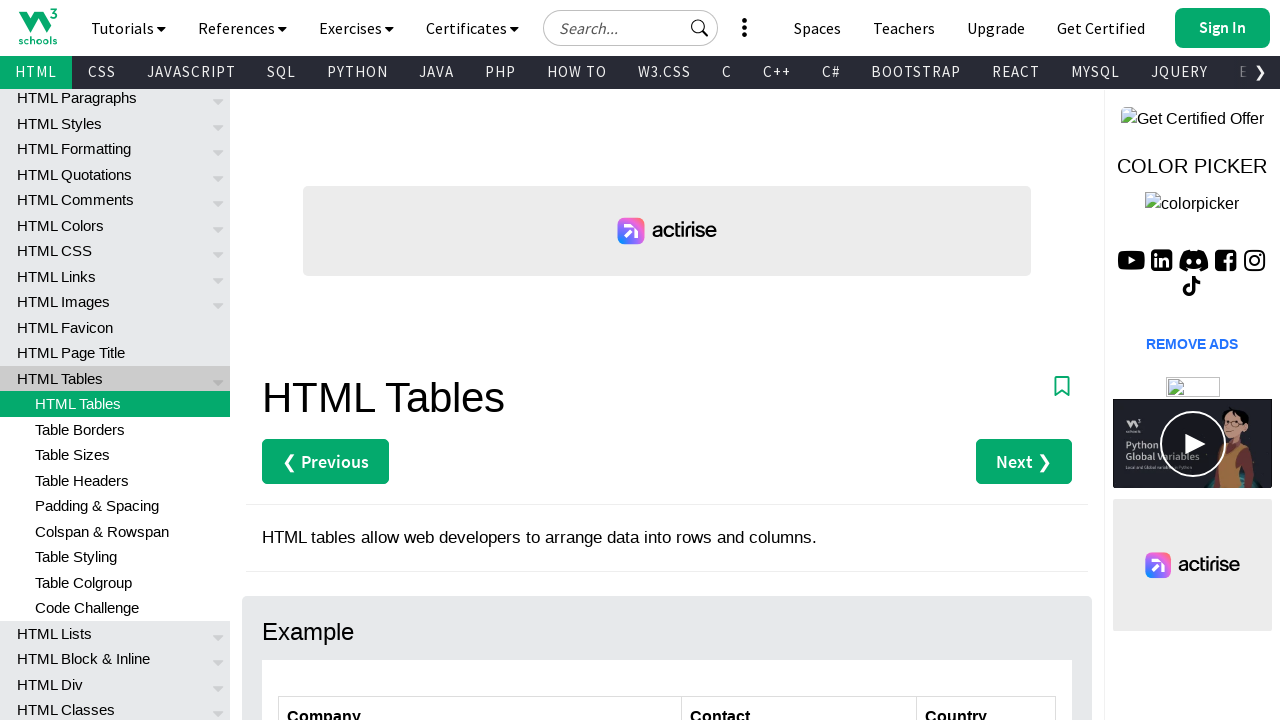

Verified cell in row 3, column 3 is accessible
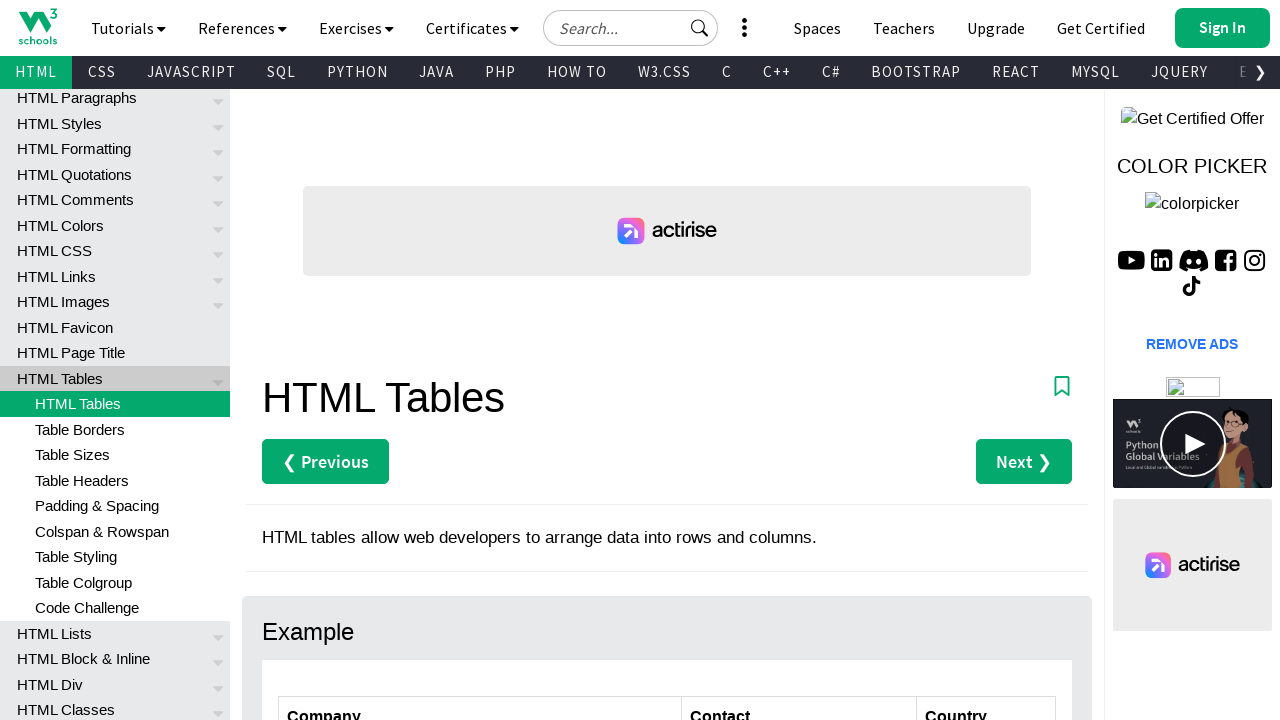

Verified cell in row 4, column 3 is accessible
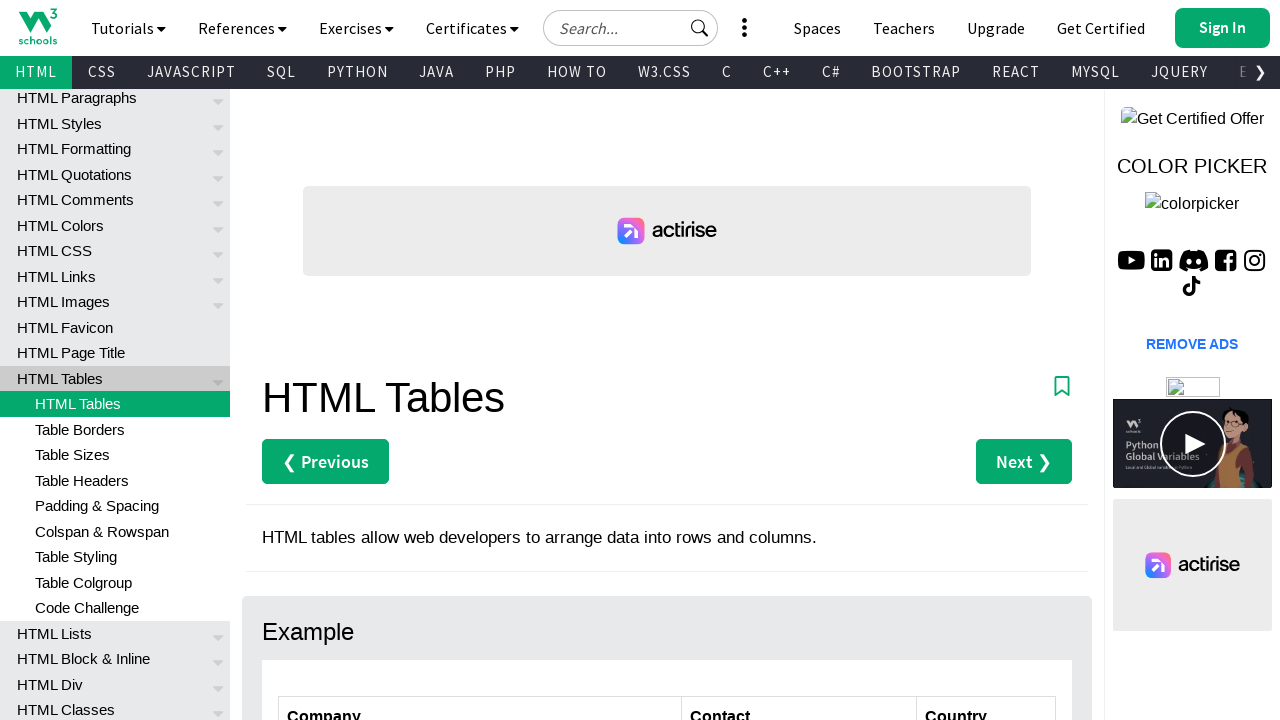

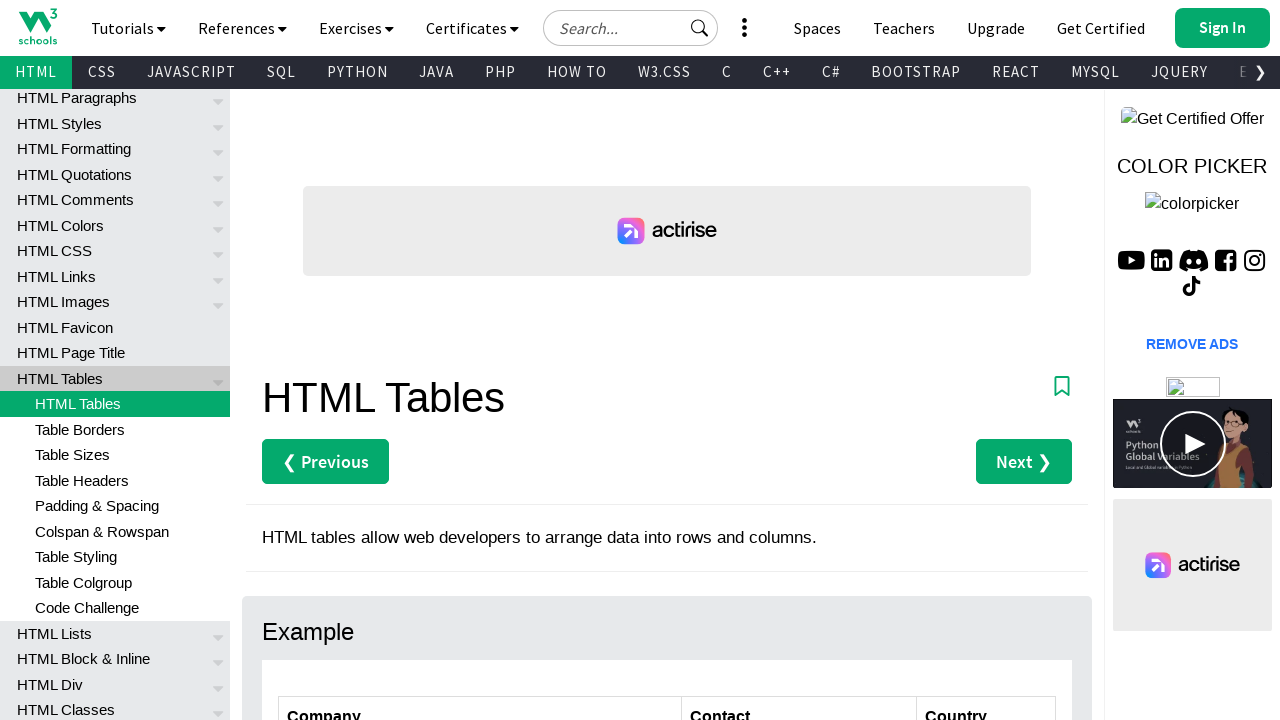